Navigates to NetEase News homepage and verifies that news article listings are displayed with proper titles and links.

Starting URL: https://news.163.com/

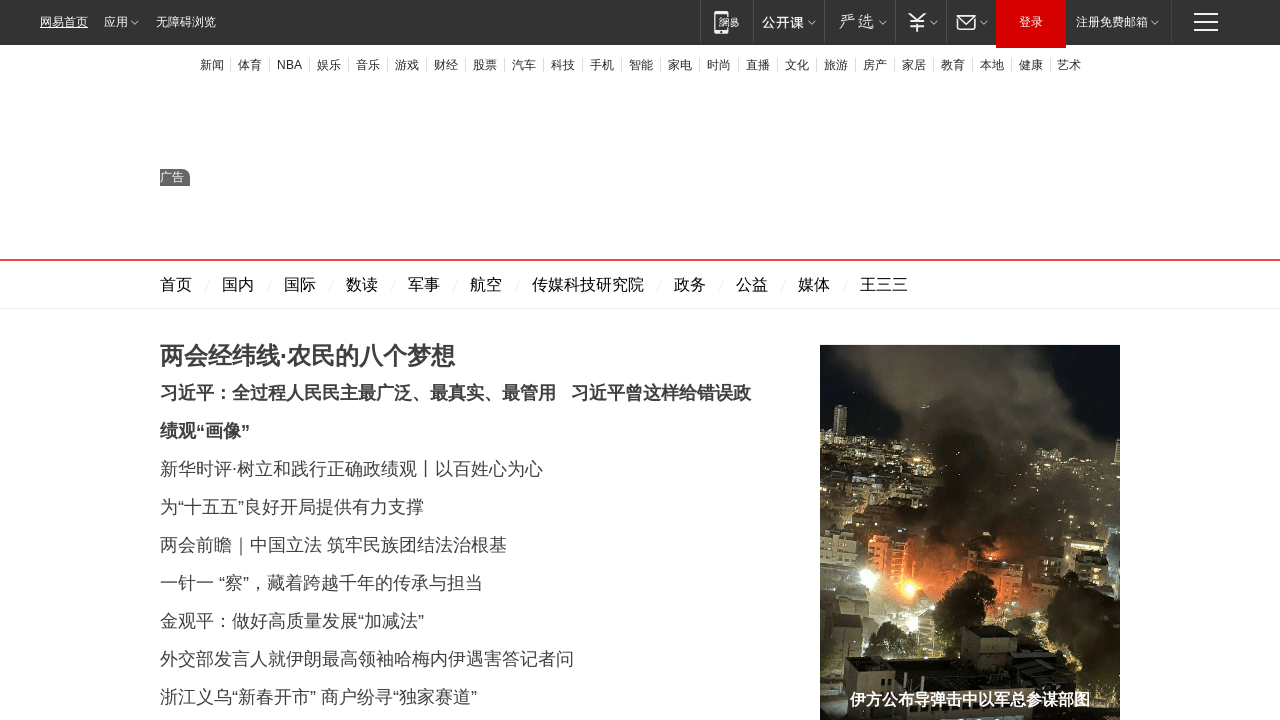

Waited for news article listings to load
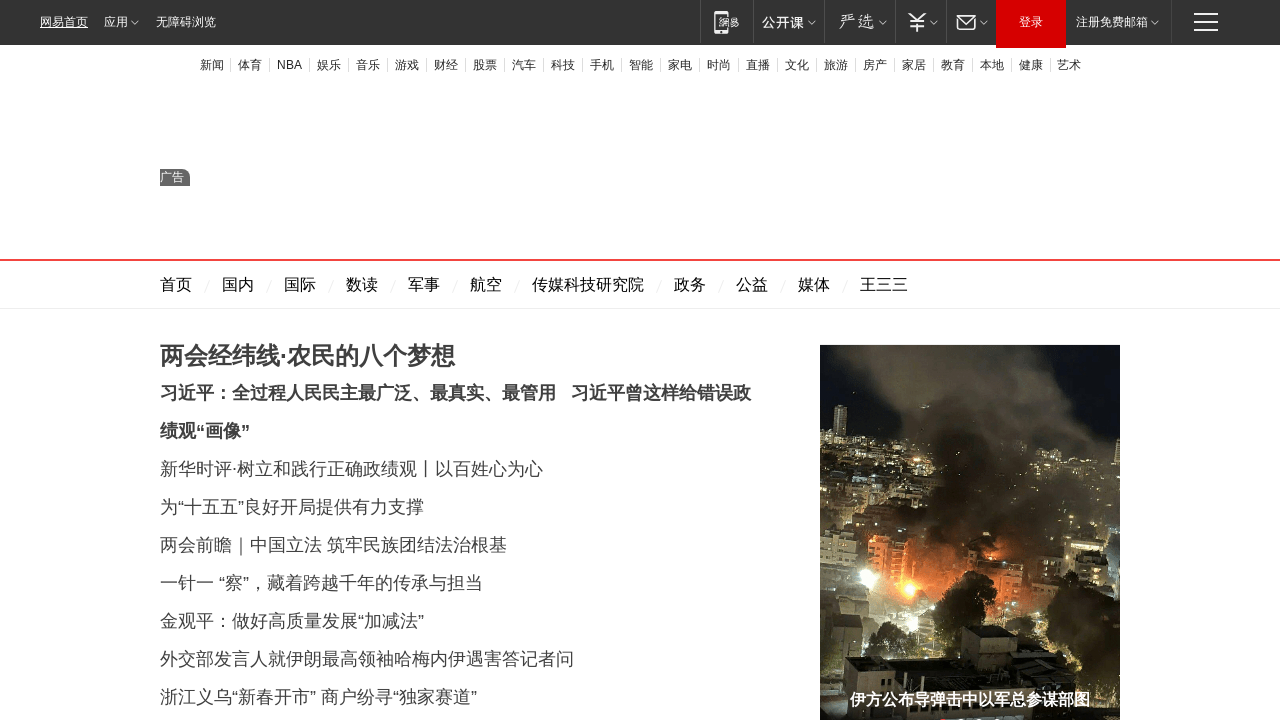

Located all news article links on the page
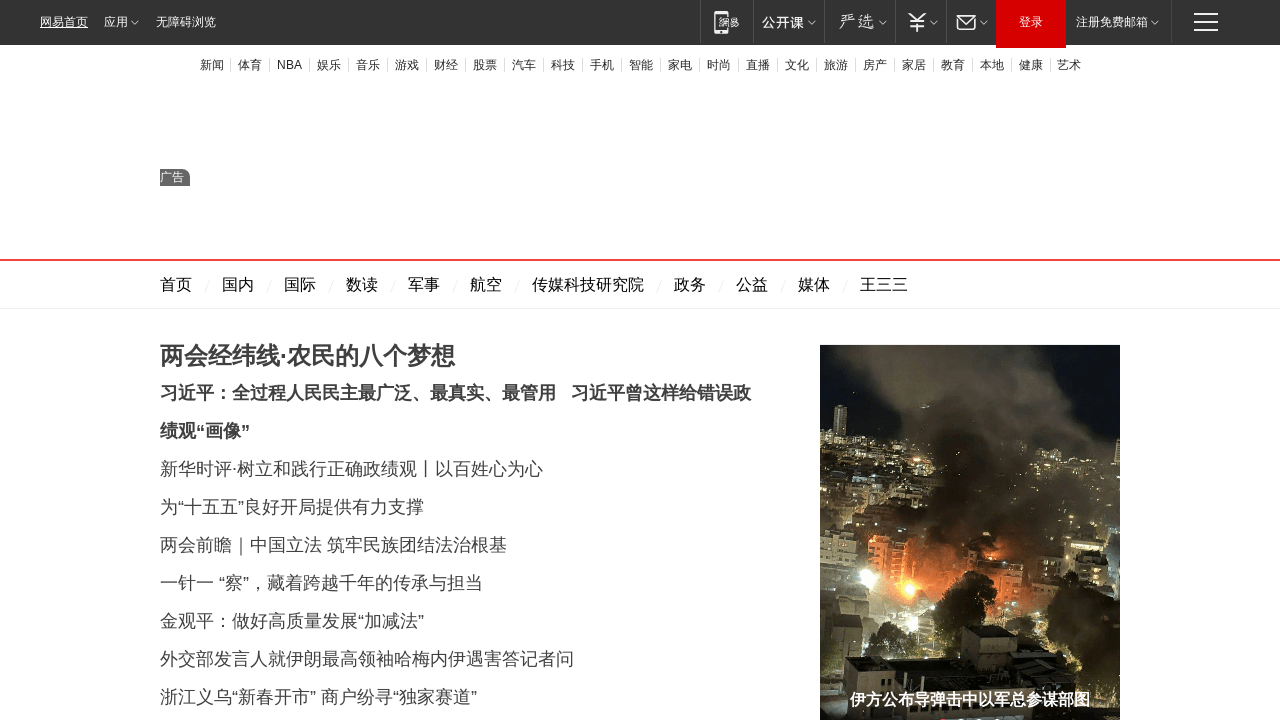

Verified that news articles are displayed with proper titles and links
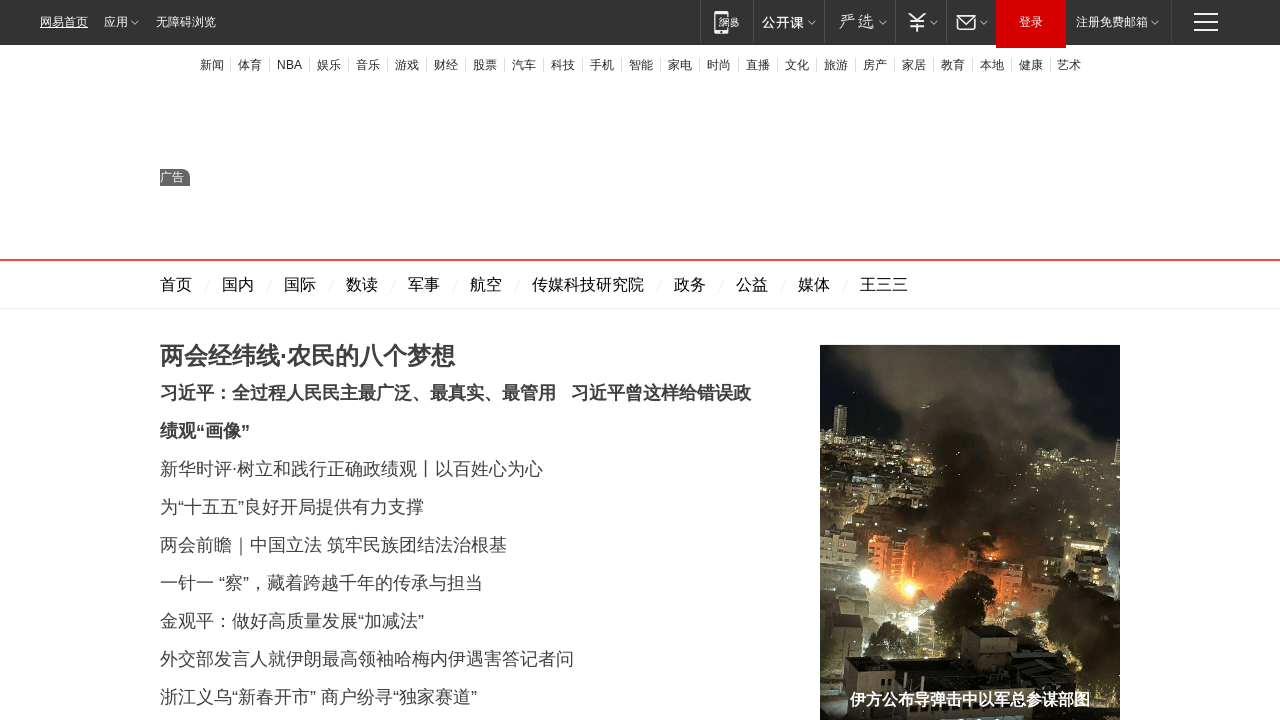

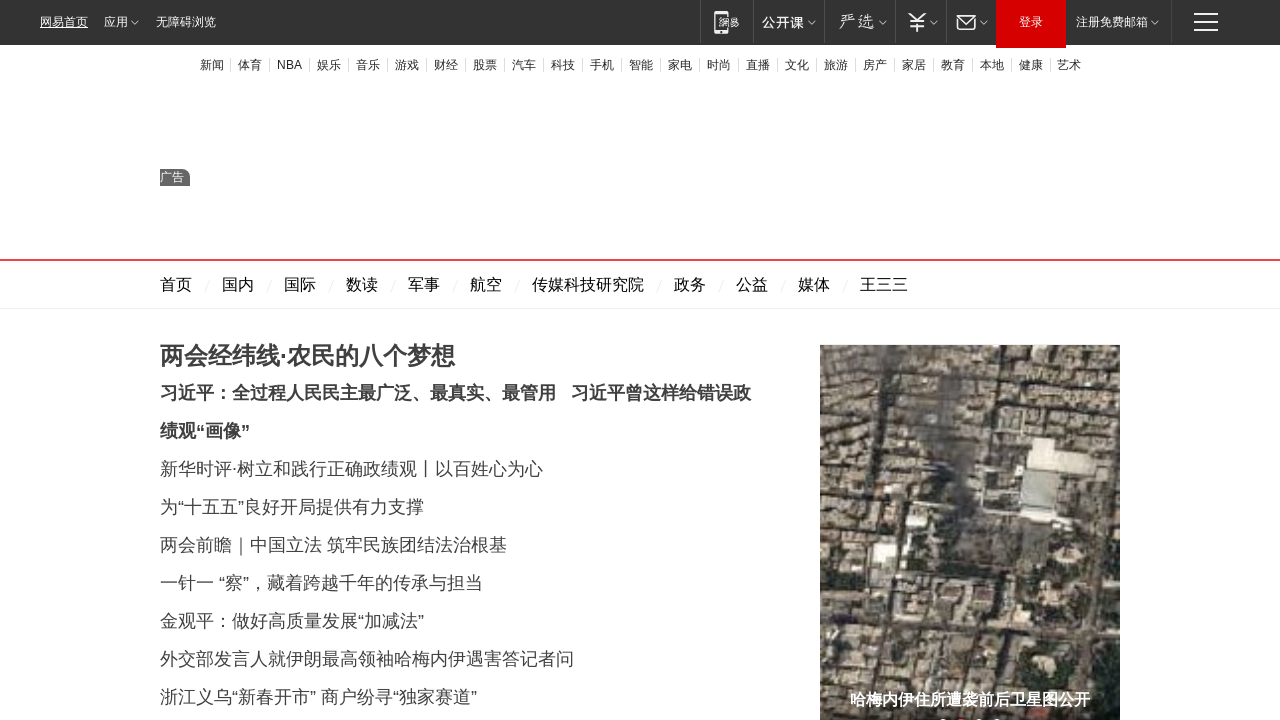